Navigates to yuanrenxue.com and clicks on an element with class "slide-left"

Starting URL: https://www.yuanrenxue.com

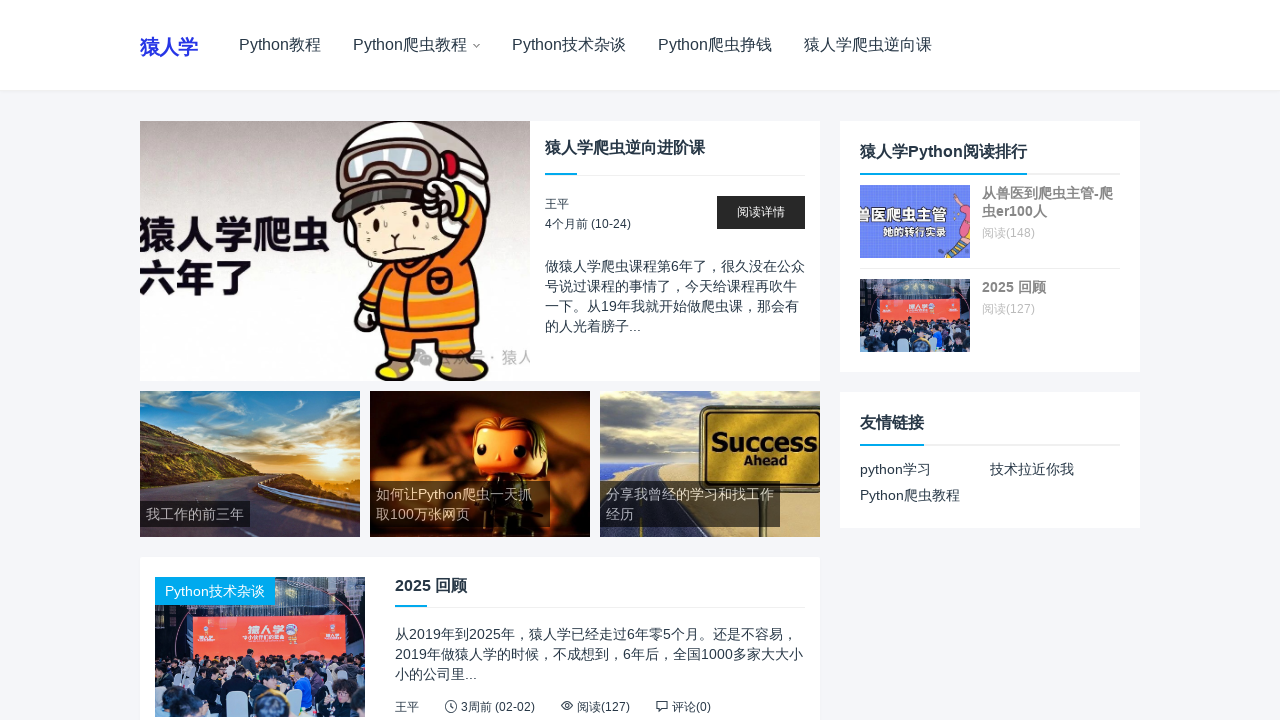

Navigated to https://www.yuanrenxue.com
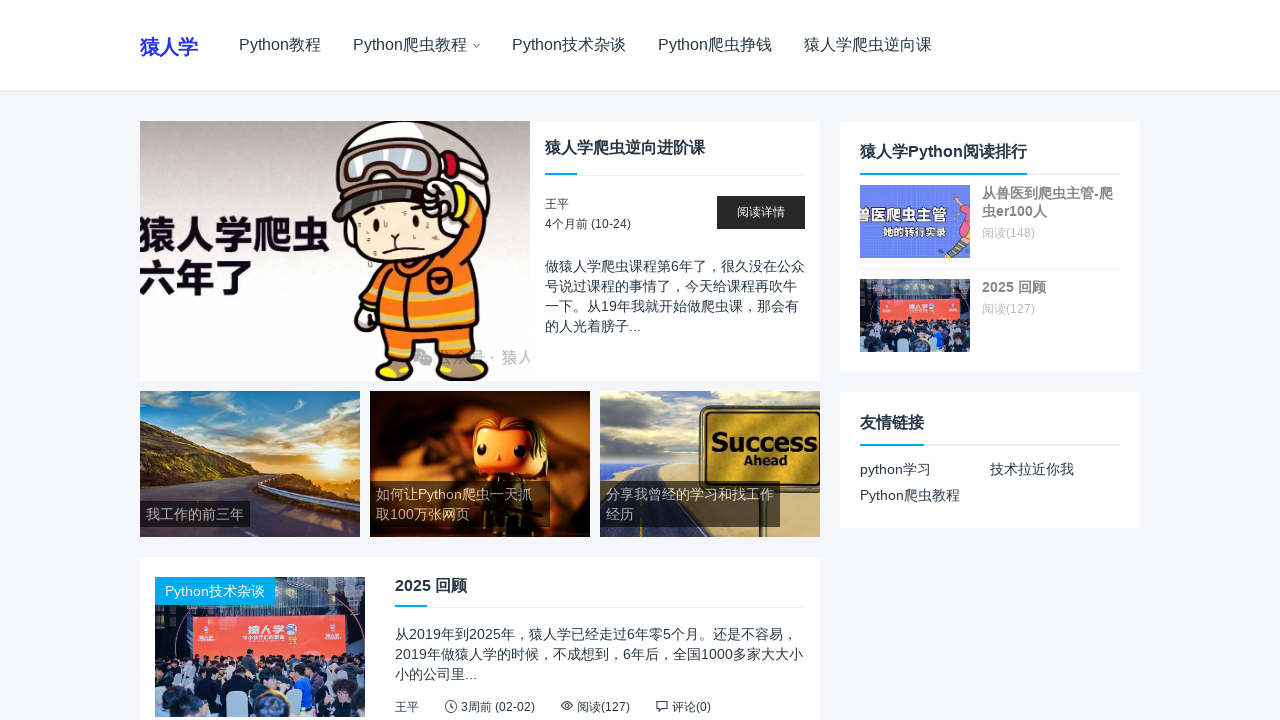

Clicked on element with class 'slide-left' at (335, 251) on .slide-left
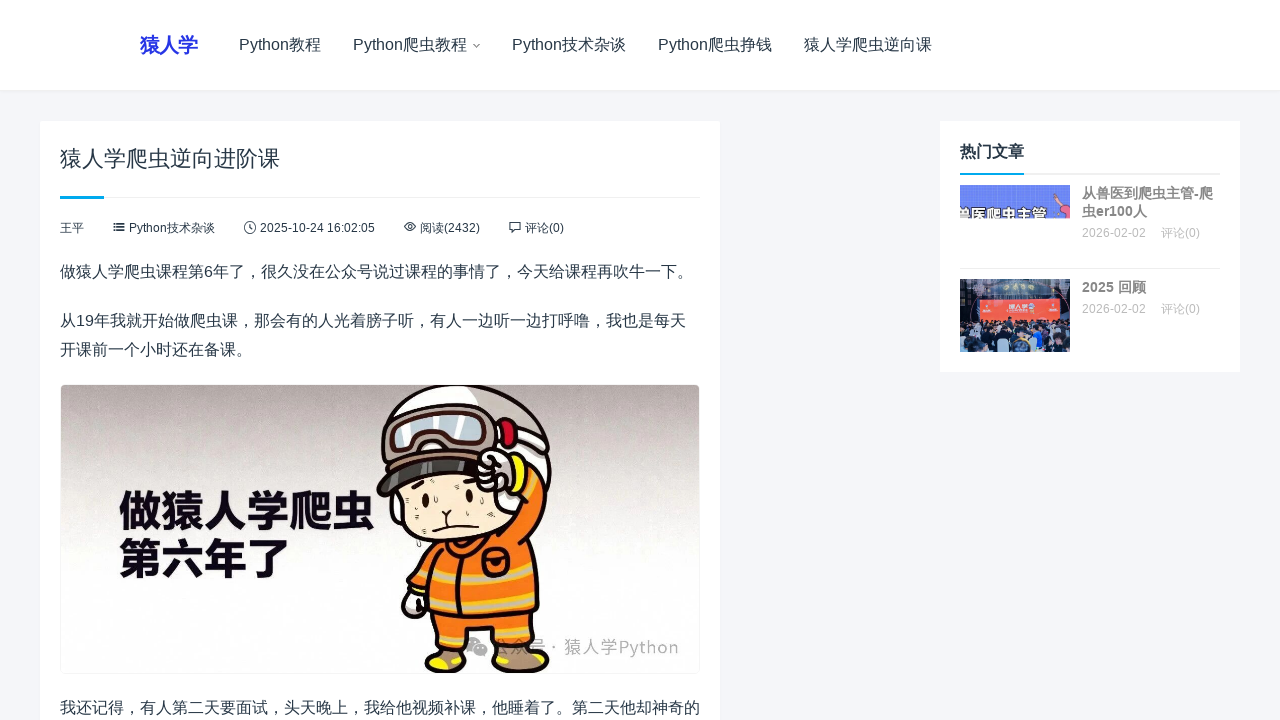

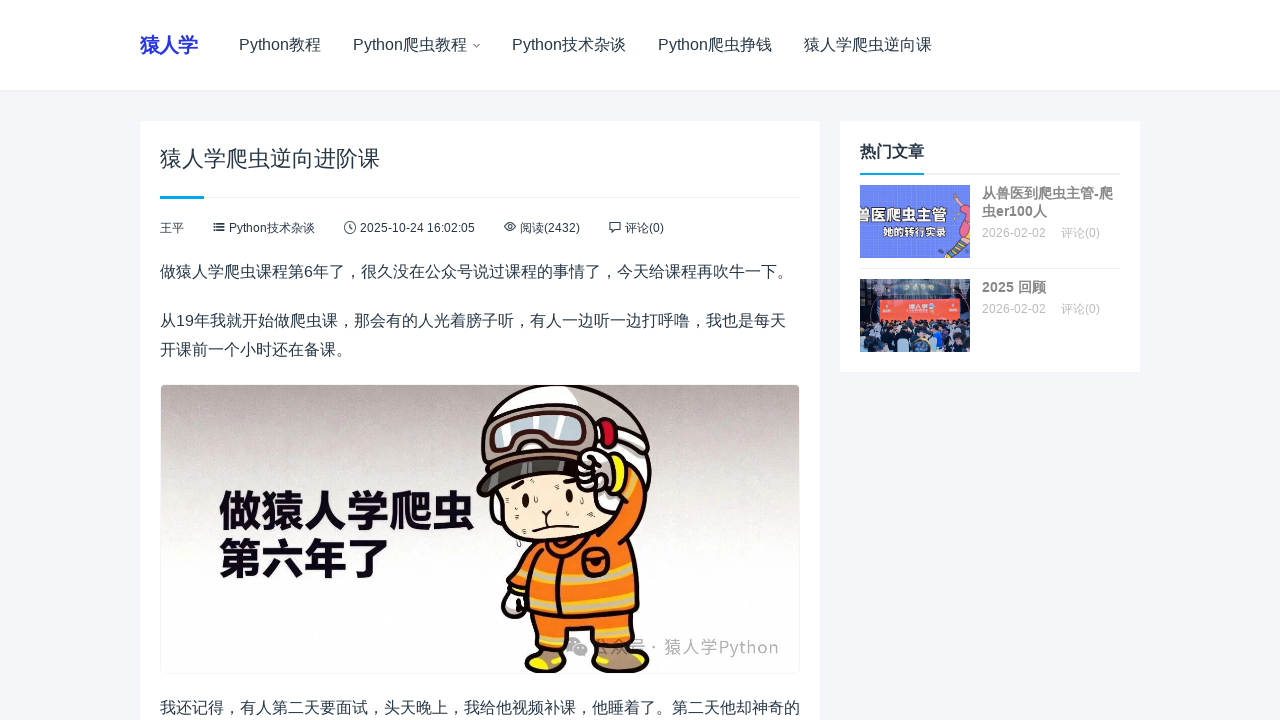